Tests the product review submission functionality by navigating to a product page, clicking on the reviews tab, selecting a 5-star rating, filling in review details (comment, name, email), and submitting the review.

Starting URL: http://practice.automationtesting.in/

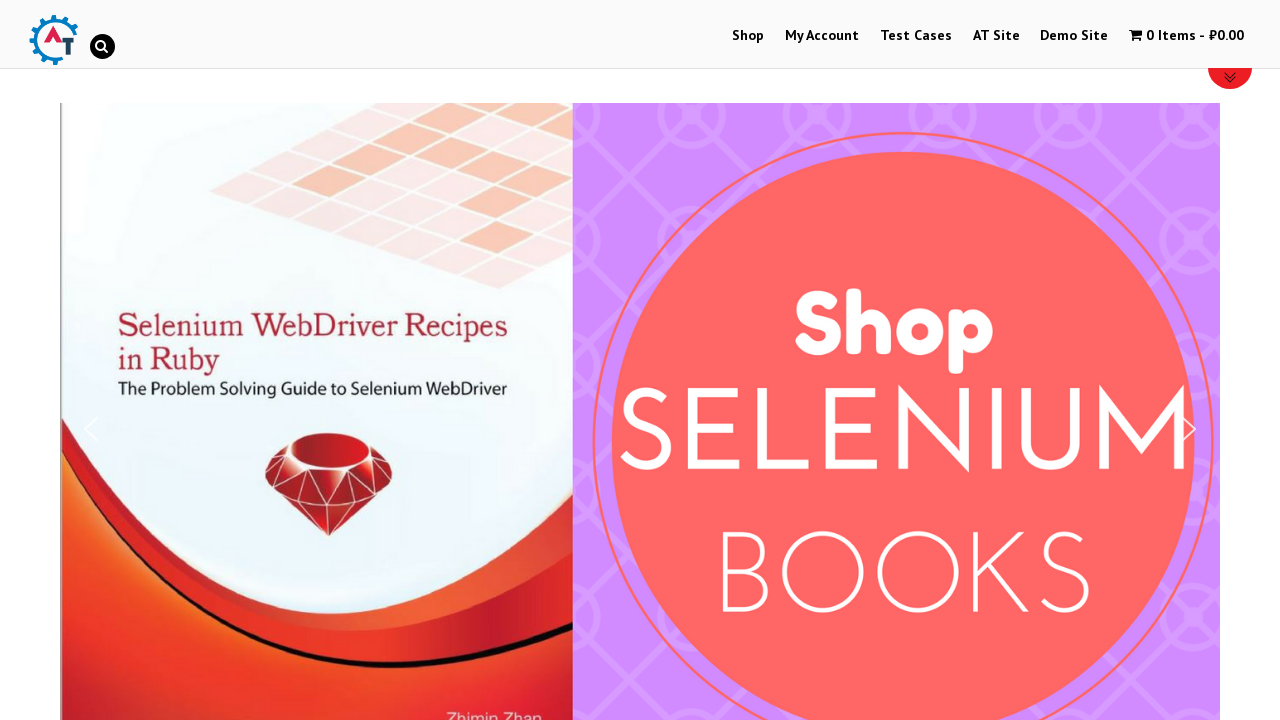

Scrolled down 600px to view products
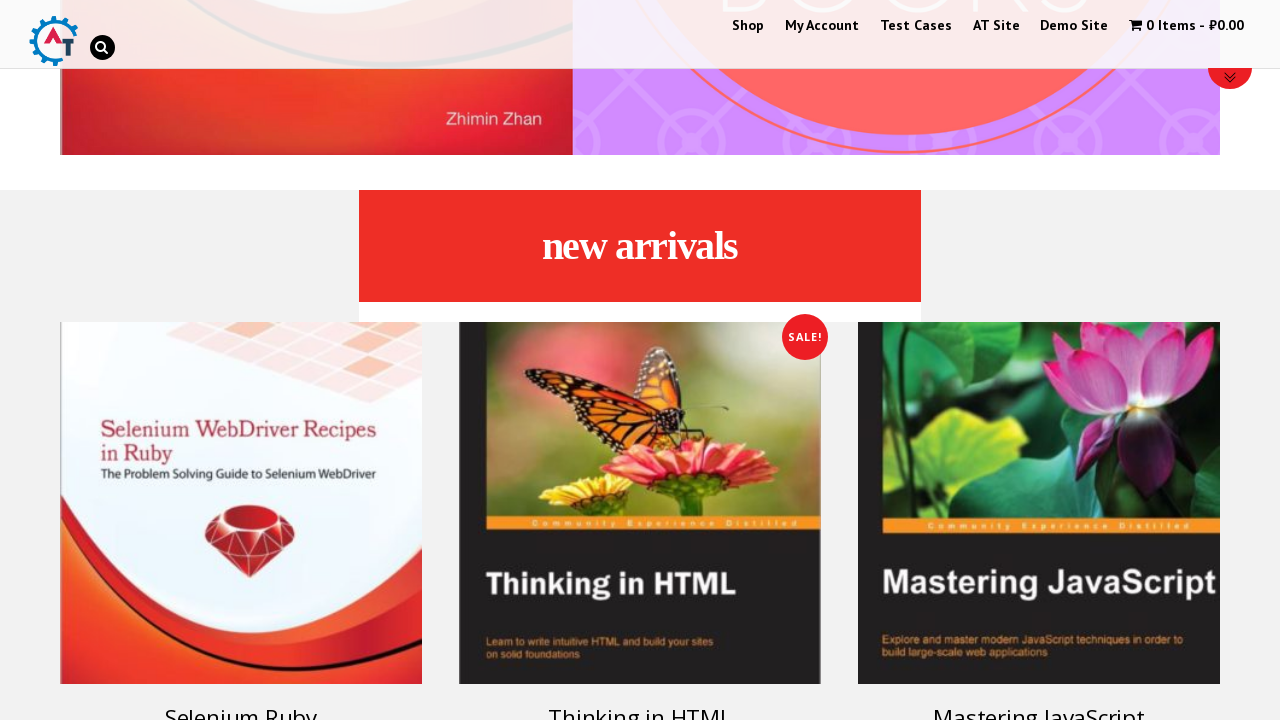

Clicked on first product in slider at (241, 503) on #text-22-sub_row_1-0-2-0-0 > div > ul > li > a.woocommerce-LoopProduct-link > im
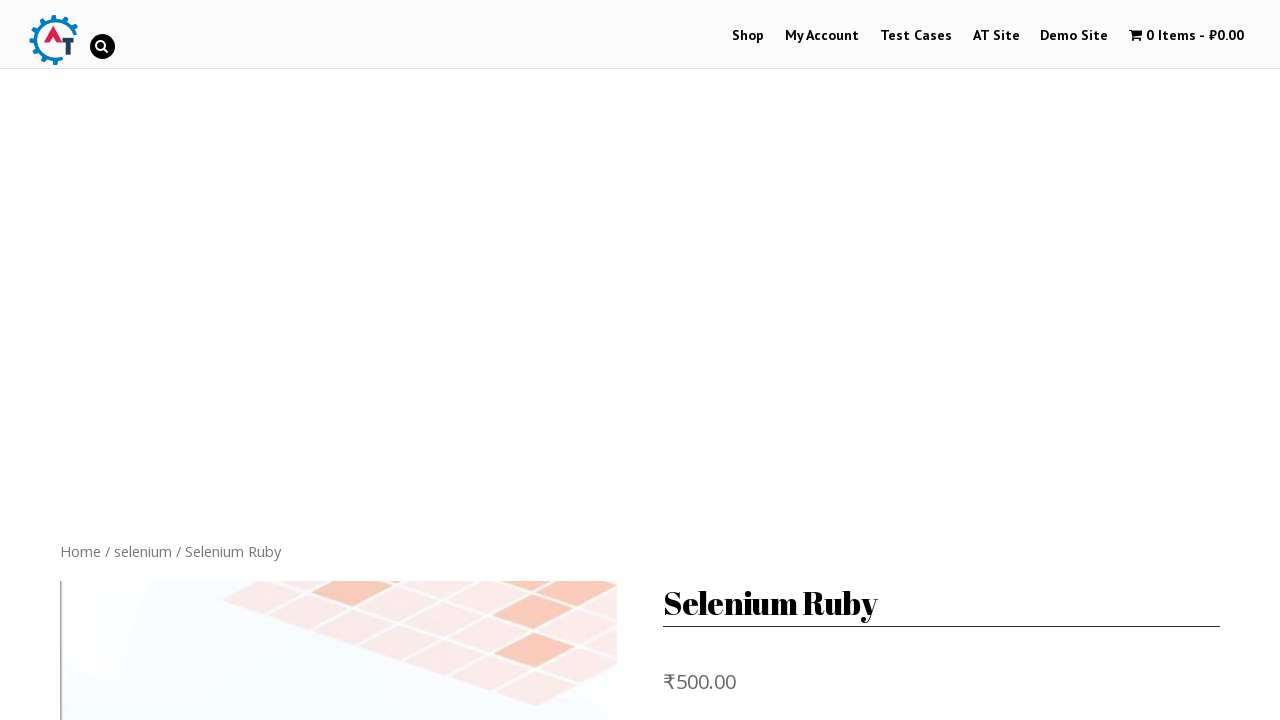

Clicked on Reviews tab at (309, 360) on li.reviews_tab > a
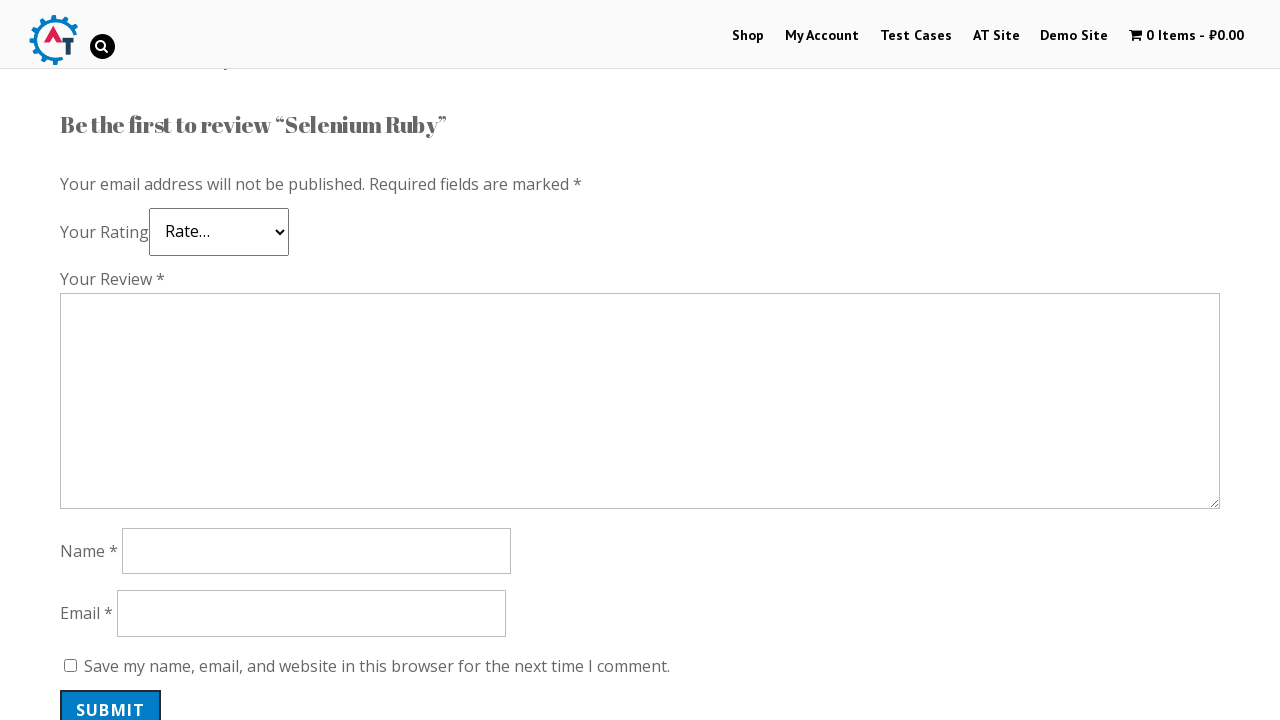

Waited for rating stars to be visible
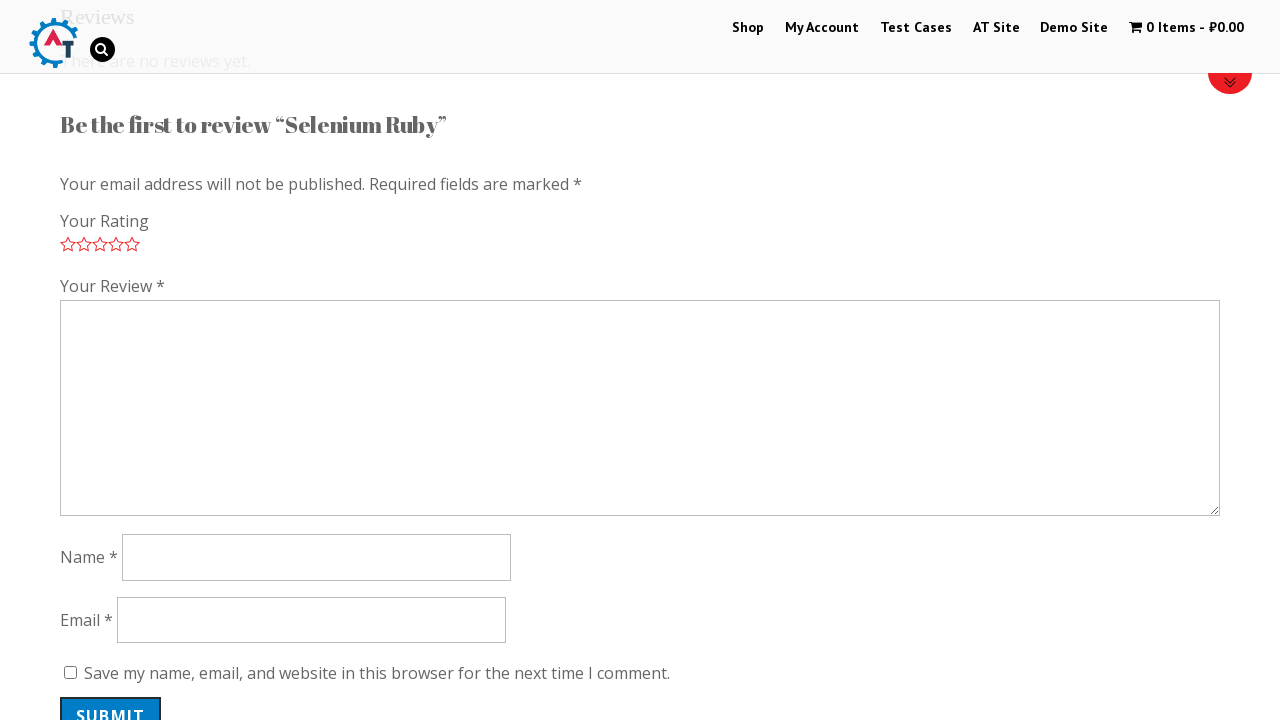

Selected 5-star rating at (132, 244) on a.star-5
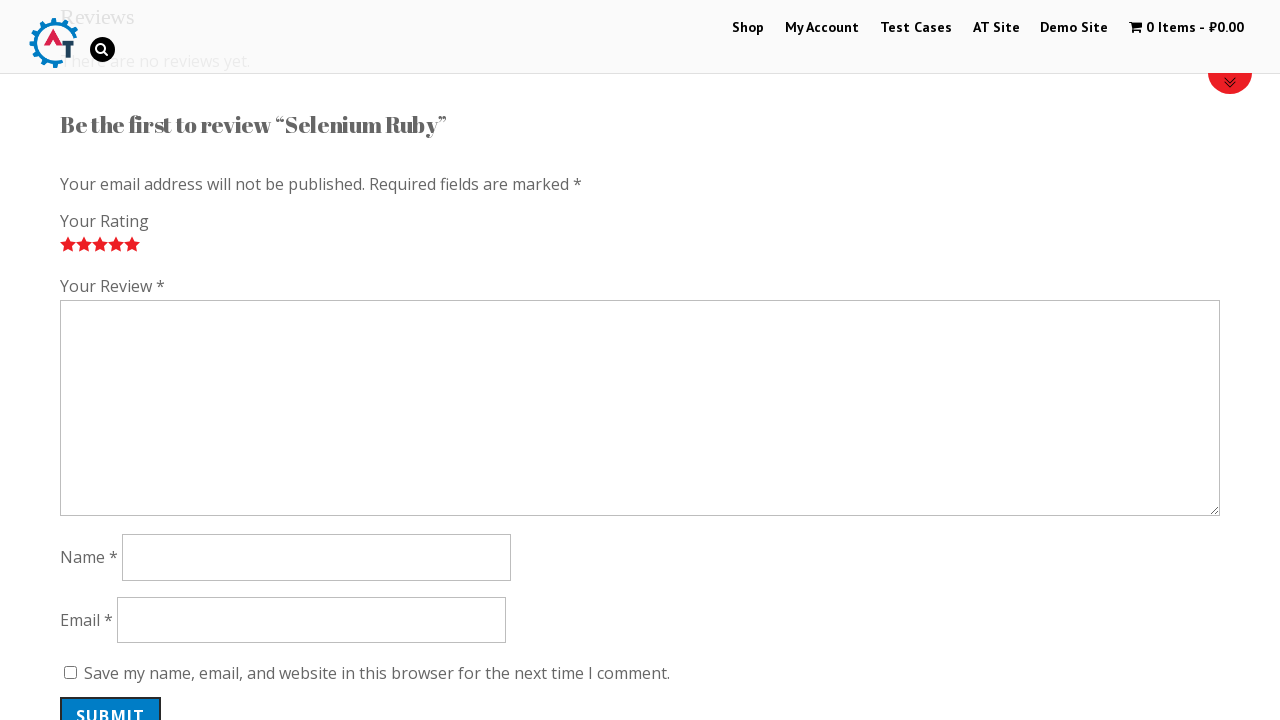

Filled in review comment: 'Nice book!' on #comment
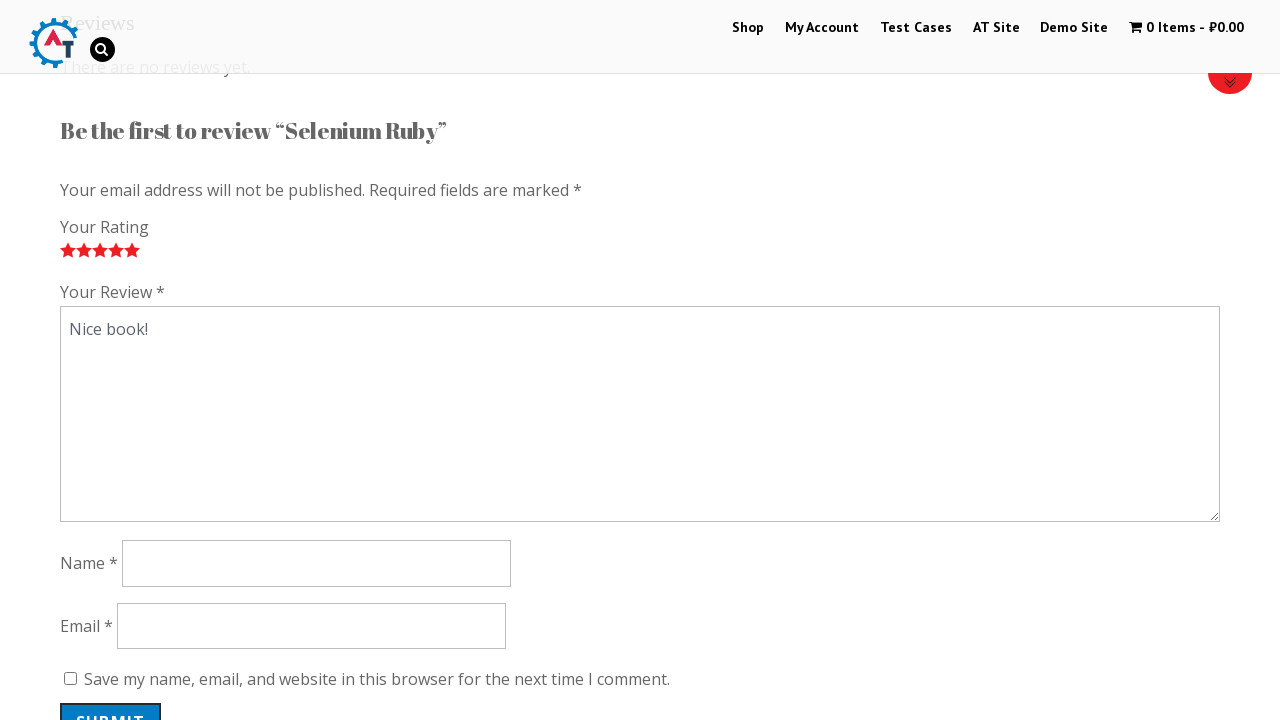

Filled in author name: 'Marta Smith' on #author
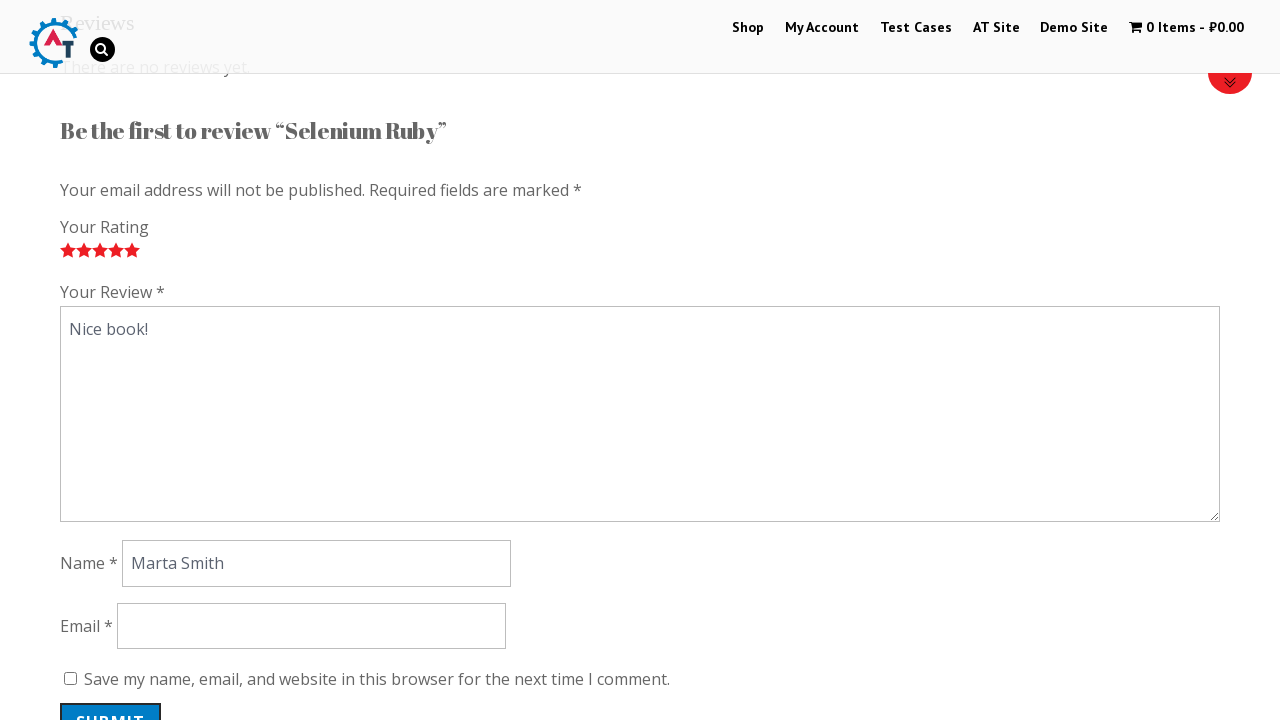

Filled in email address: 'blabla@gmail.com' on #email
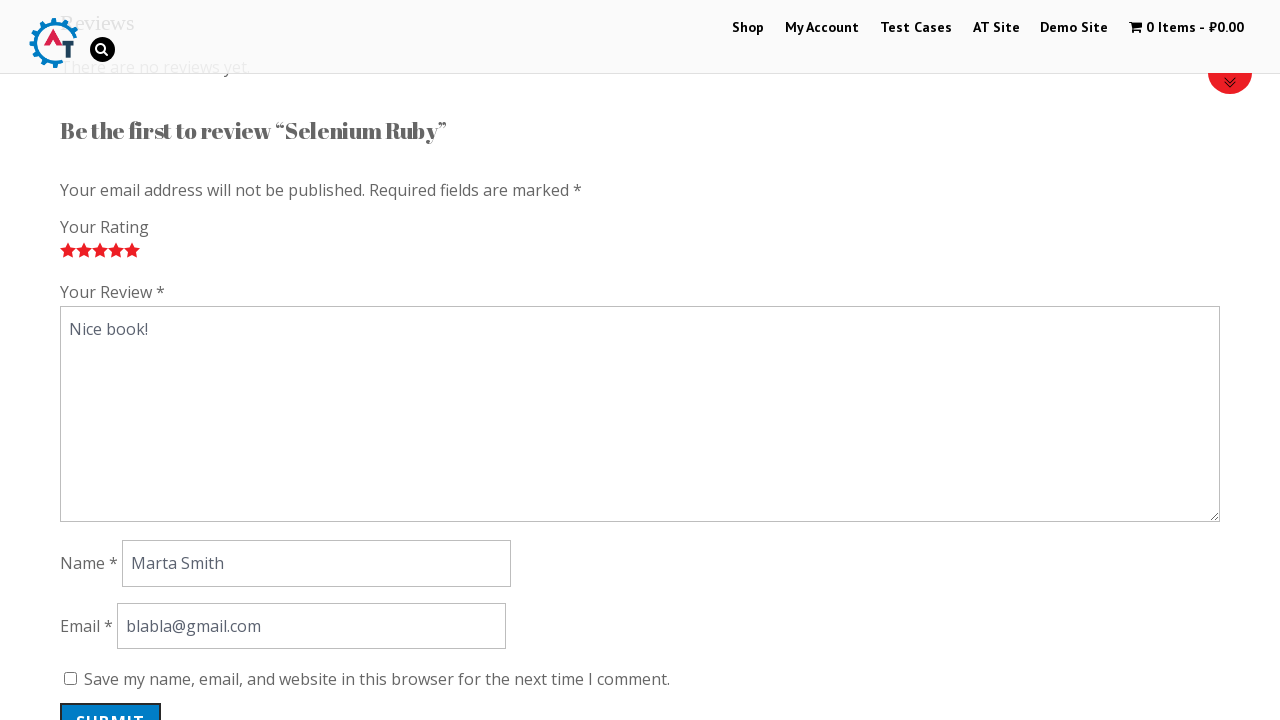

Clicked submit button to post review at (111, 700) on #submit
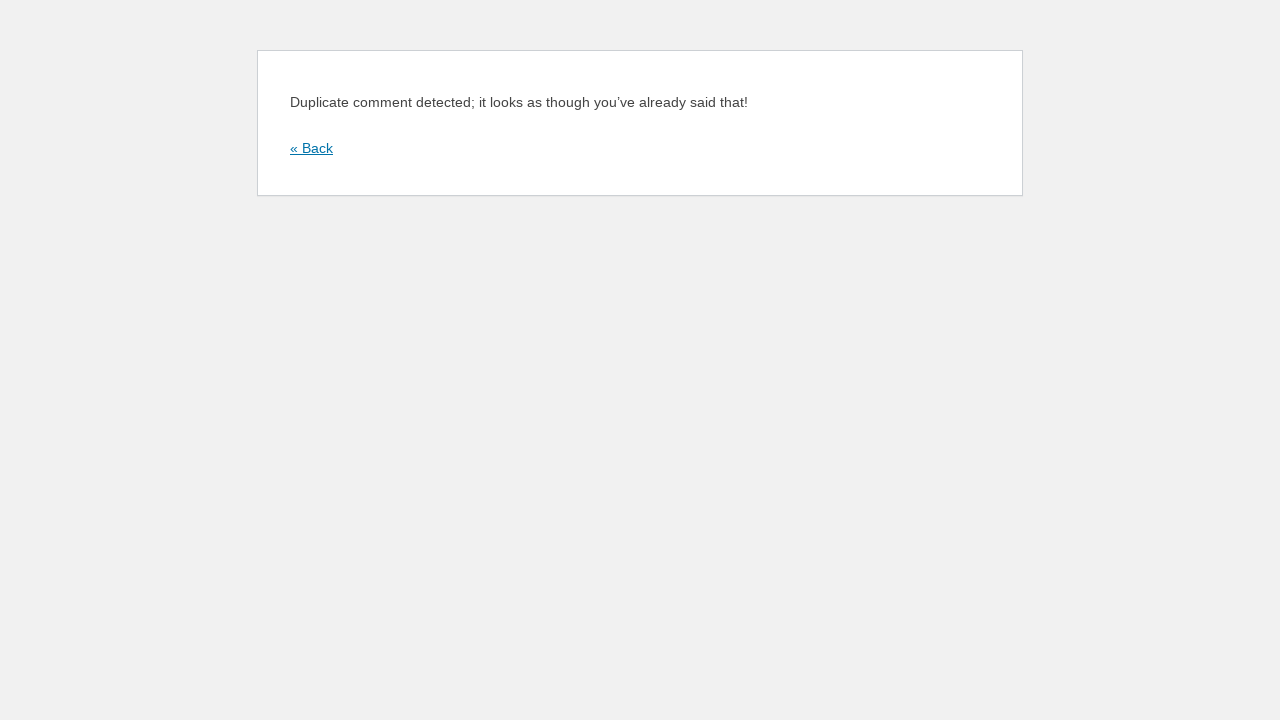

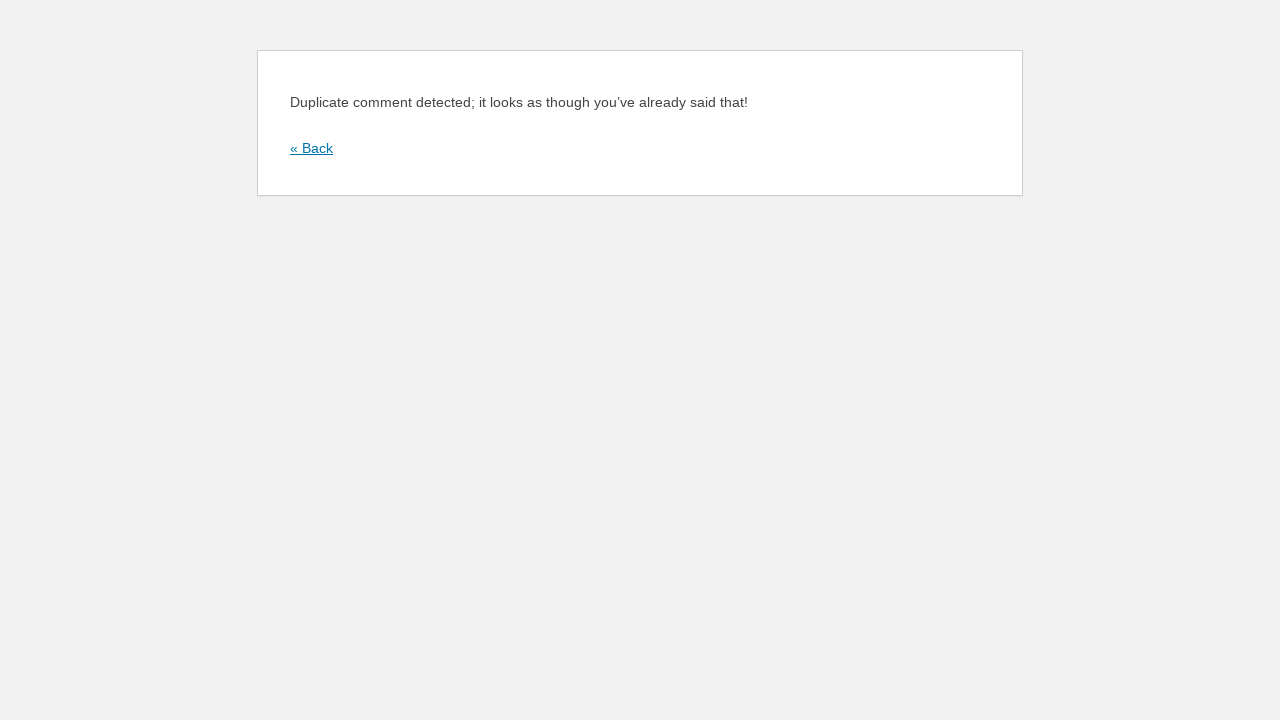